Tests that entered text is trimmed when editing a todo item

Starting URL: https://demo.playwright.dev/todomvc

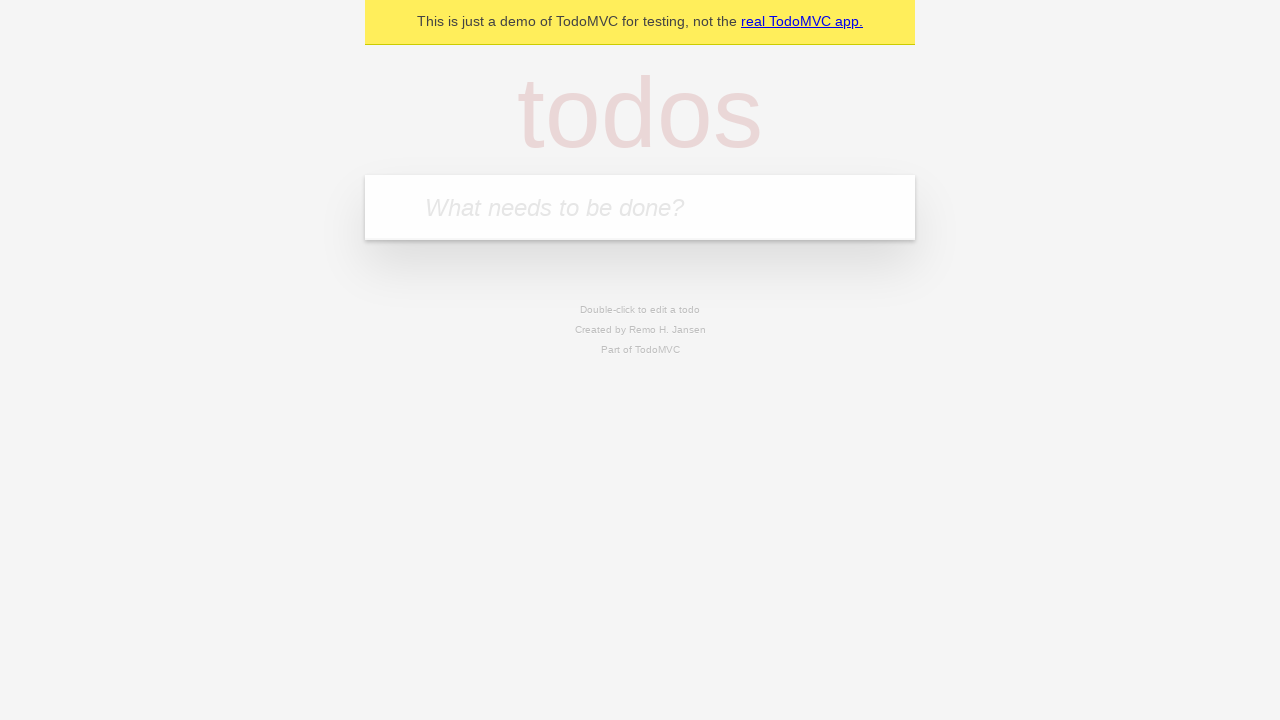

Filled first todo input with 'buy some cheese' on internal:attr=[placeholder="What needs to be done?"i]
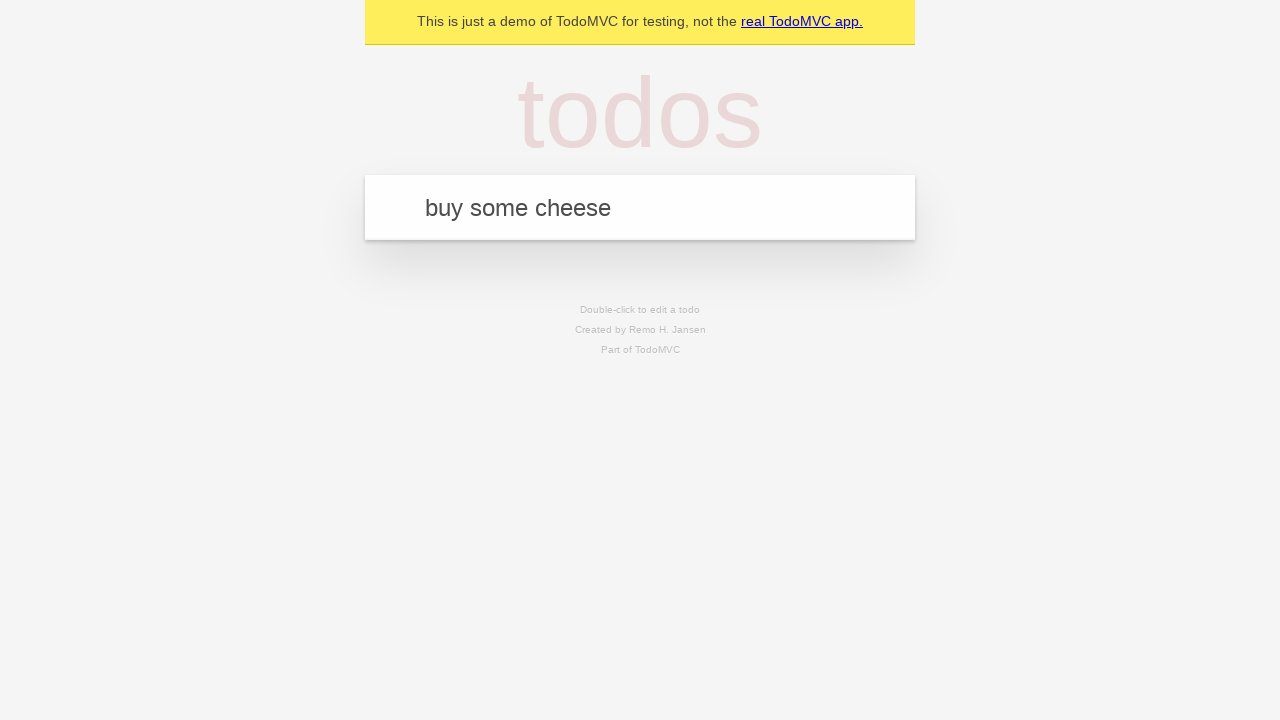

Pressed Enter to create first todo item on internal:attr=[placeholder="What needs to be done?"i]
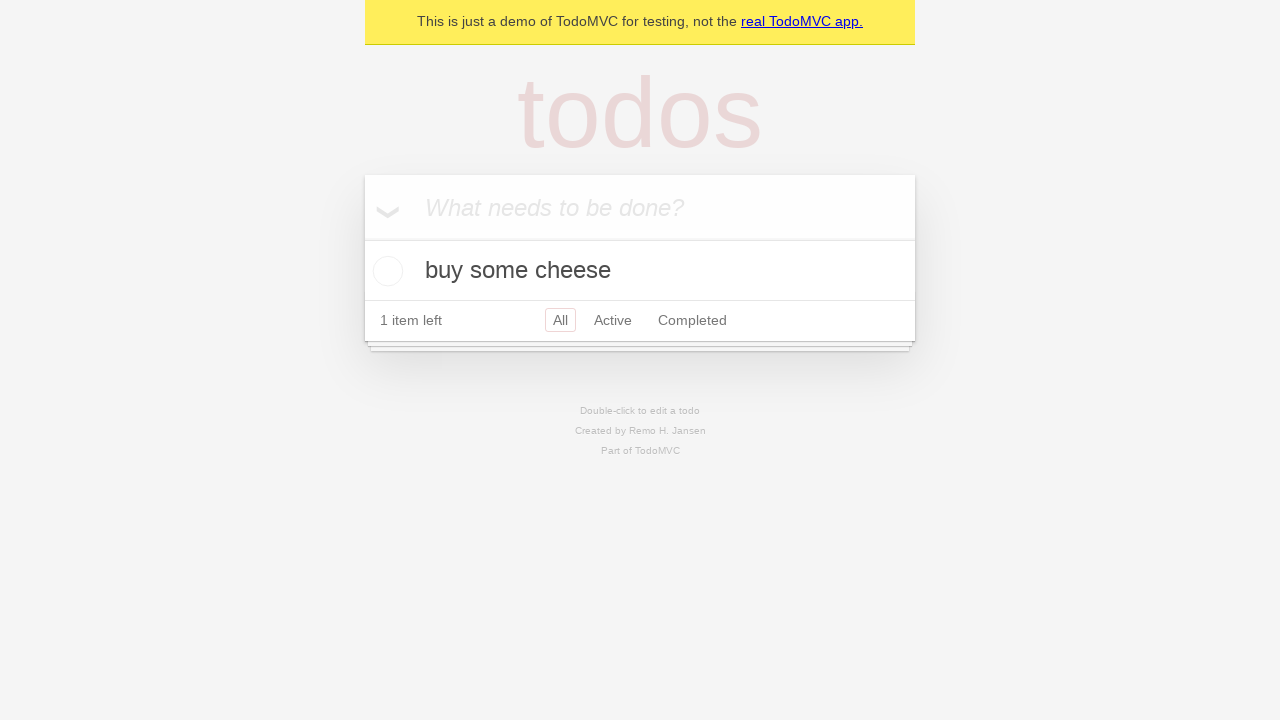

Filled second todo input with 'feed the cat' on internal:attr=[placeholder="What needs to be done?"i]
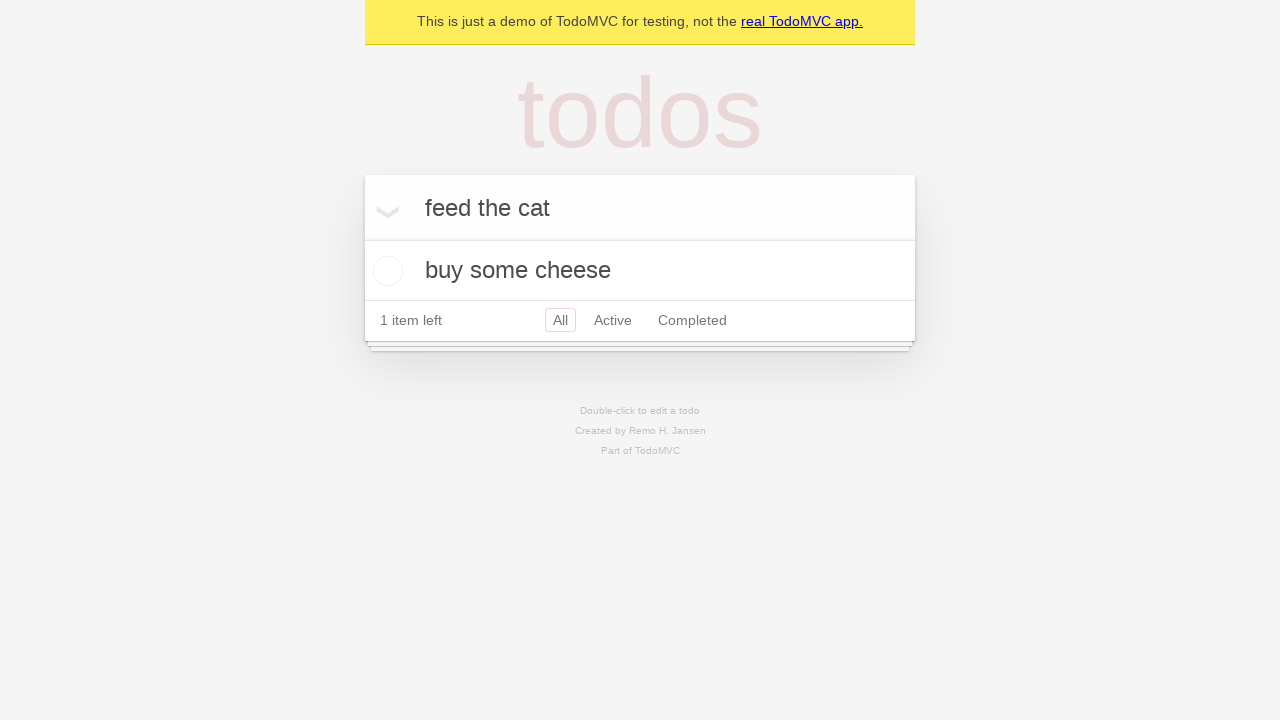

Pressed Enter to create second todo item on internal:attr=[placeholder="What needs to be done?"i]
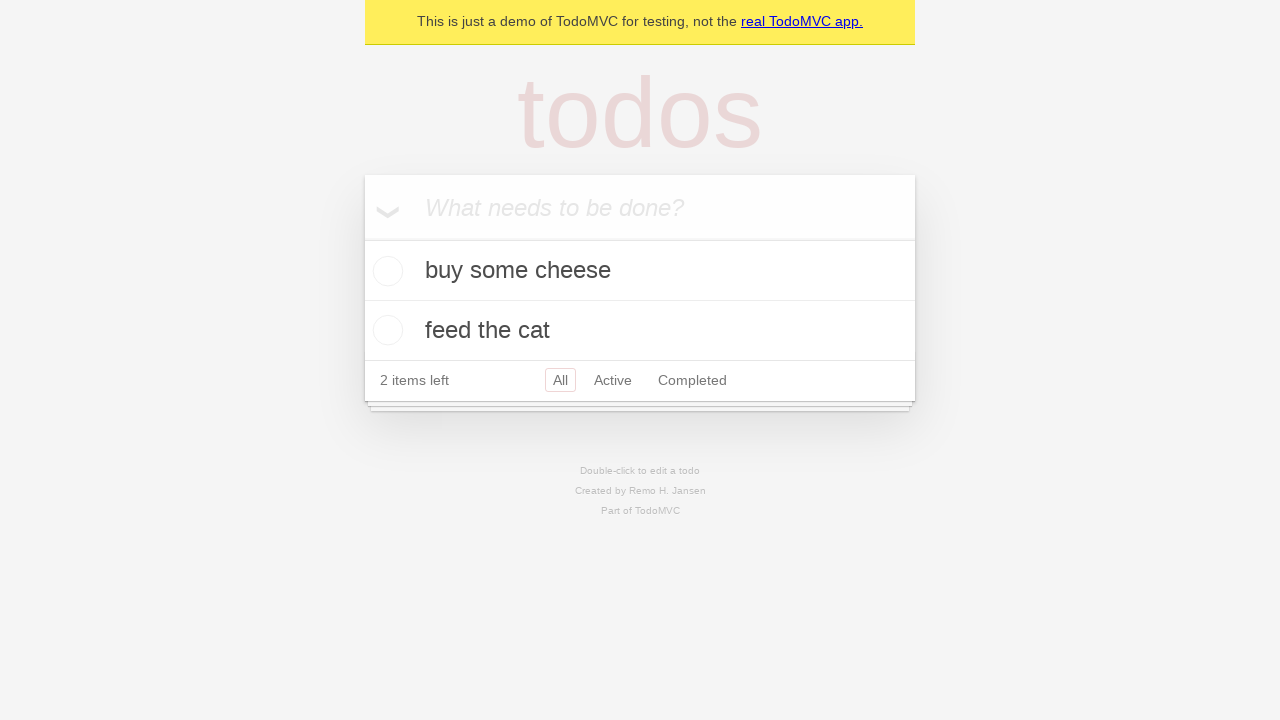

Filled third todo input with 'book a doctors appointment' on internal:attr=[placeholder="What needs to be done?"i]
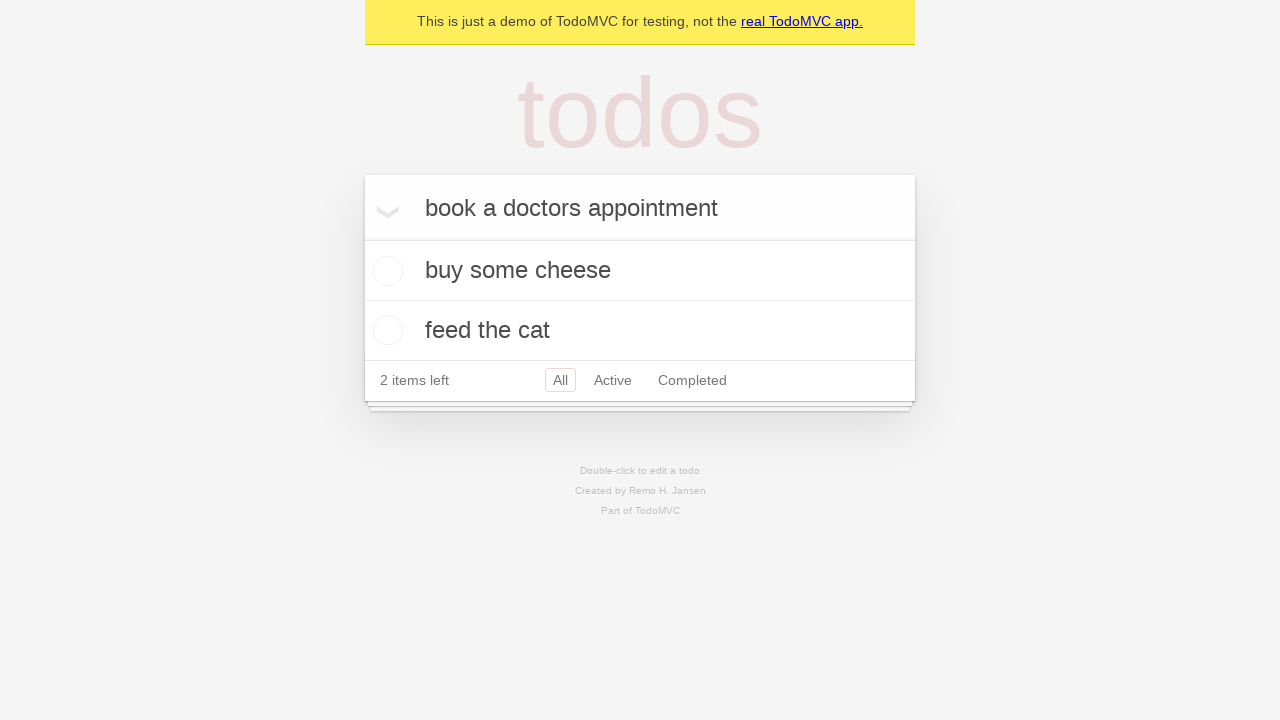

Pressed Enter to create third todo item on internal:attr=[placeholder="What needs to be done?"i]
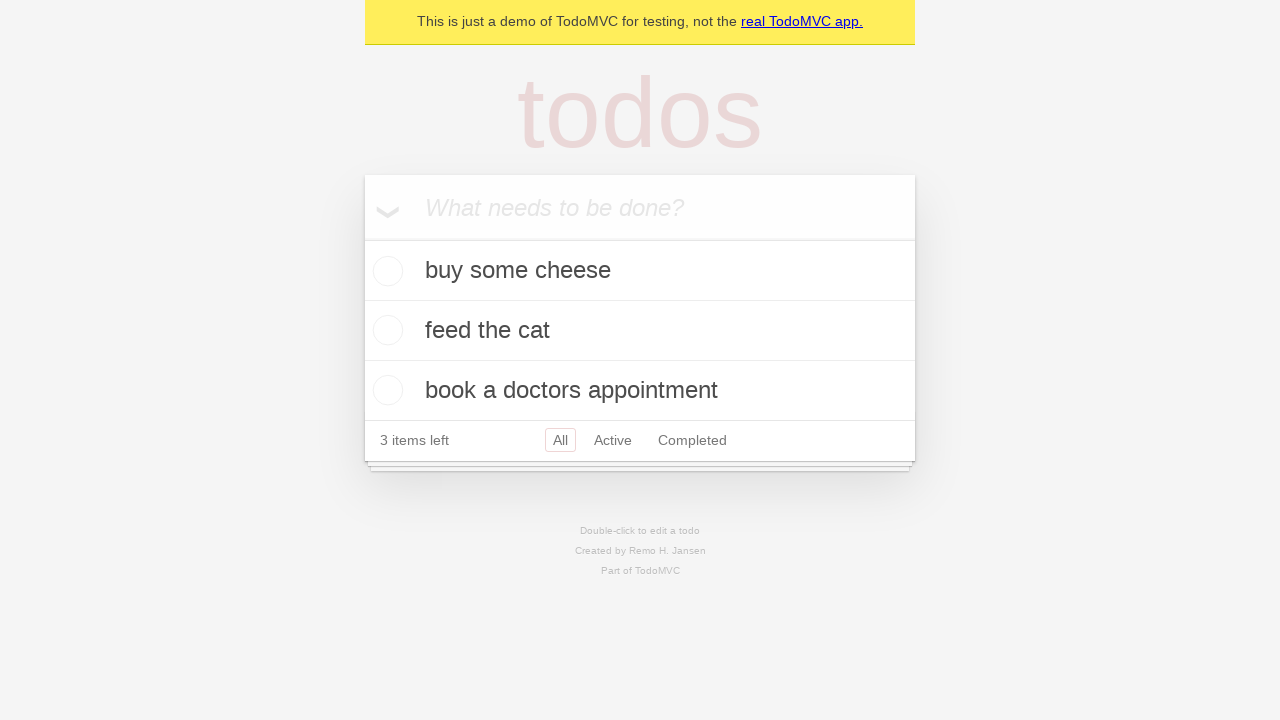

Double-clicked second todo item to enter edit mode at (640, 331) on internal:testid=[data-testid="todo-item"s] >> nth=1
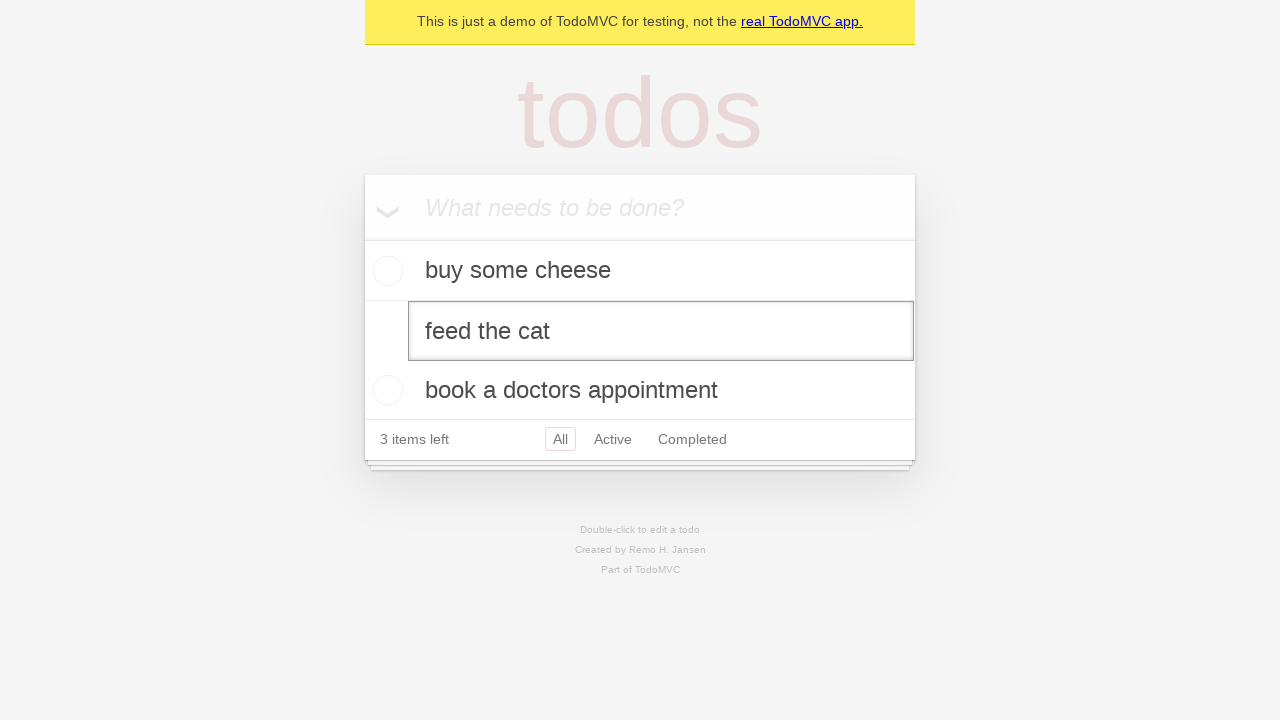

Filled edit textbox with text containing leading and trailing whitespace on internal:testid=[data-testid="todo-item"s] >> nth=1 >> internal:role=textbox[nam
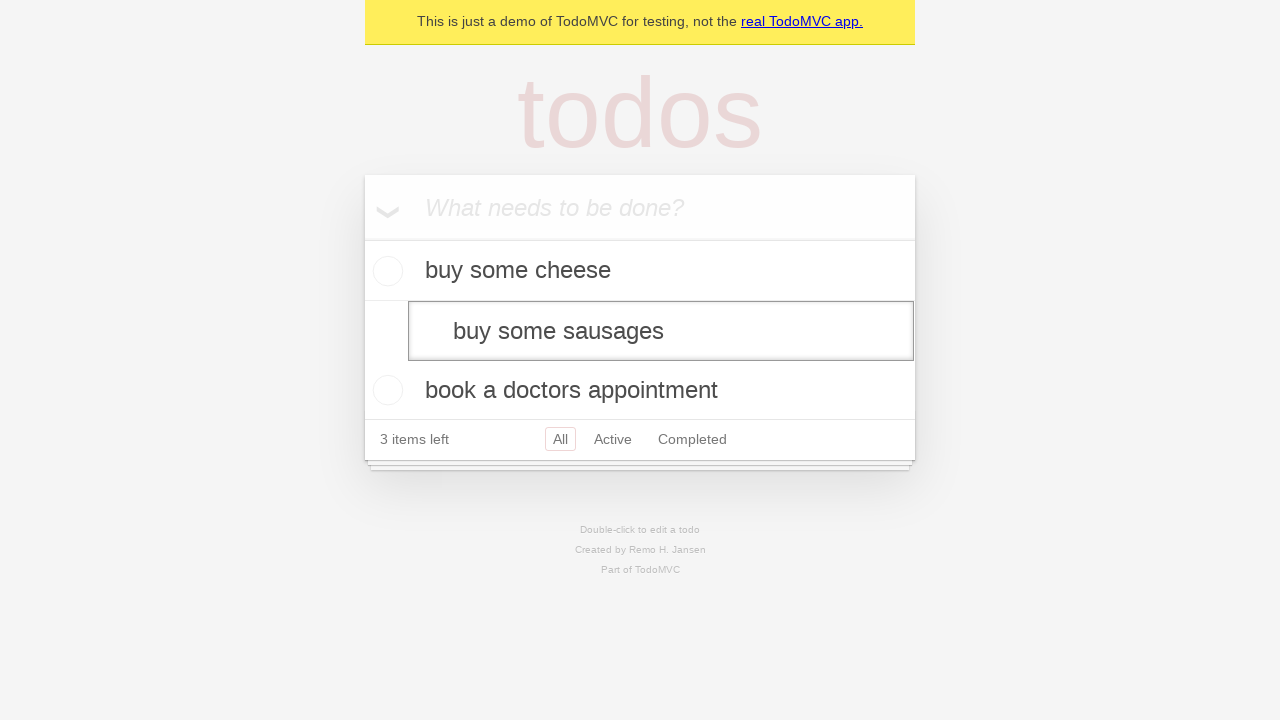

Pressed Enter to save edited todo item, text should be trimmed on internal:testid=[data-testid="todo-item"s] >> nth=1 >> internal:role=textbox[nam
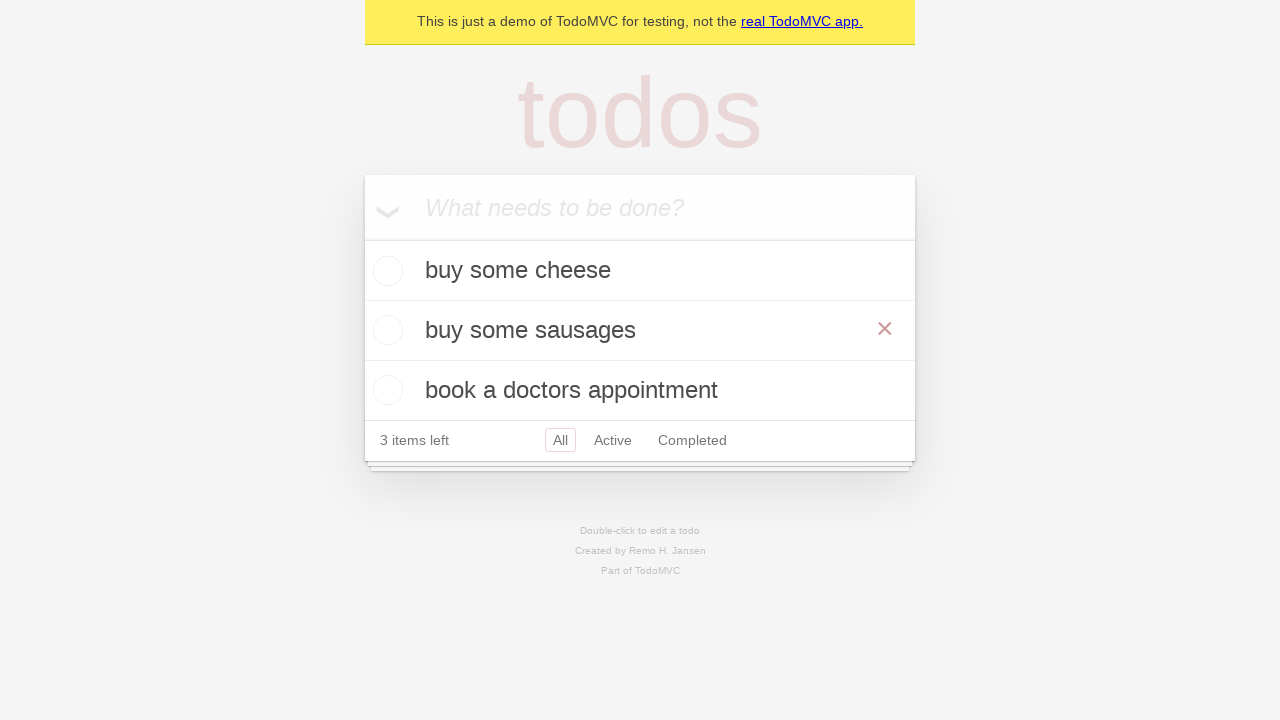

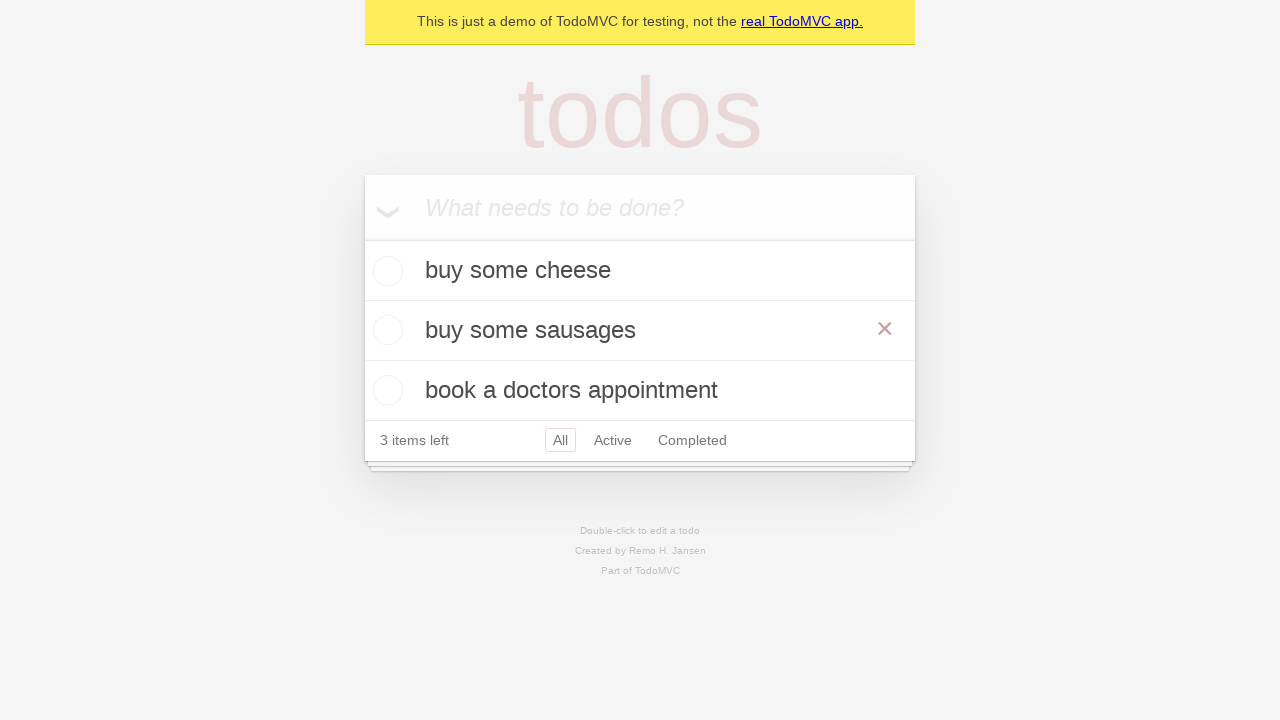